Tests checkbox functionality by ensuring the first checkbox is checked

Starting URL: https://the-internet.herokuapp.com/checkboxes

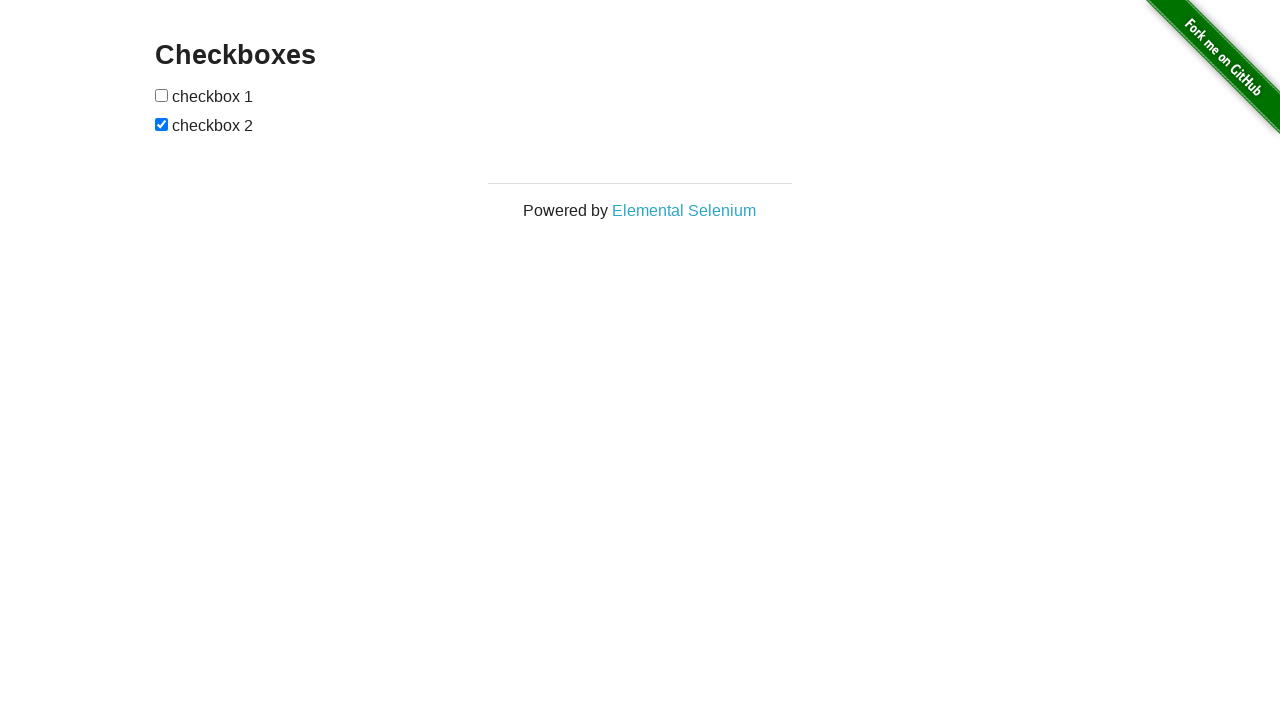

Located the first checkbox element
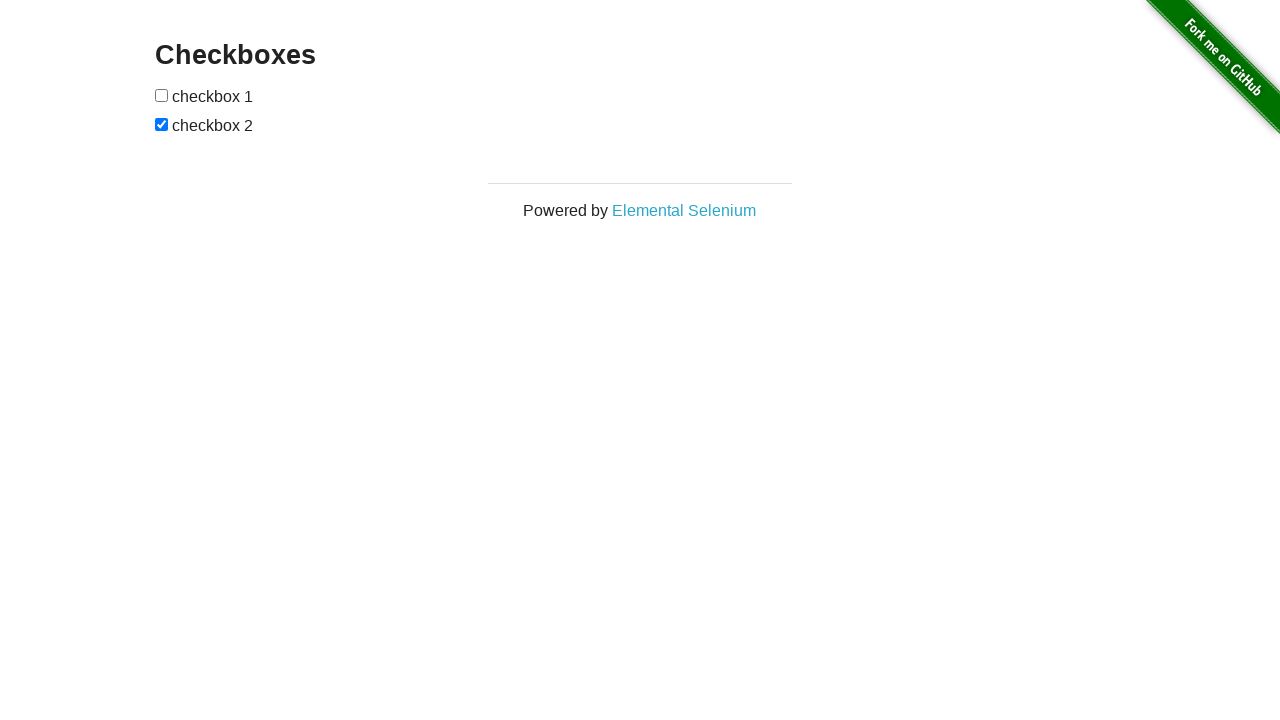

Checked if first checkbox is already checked - it is not
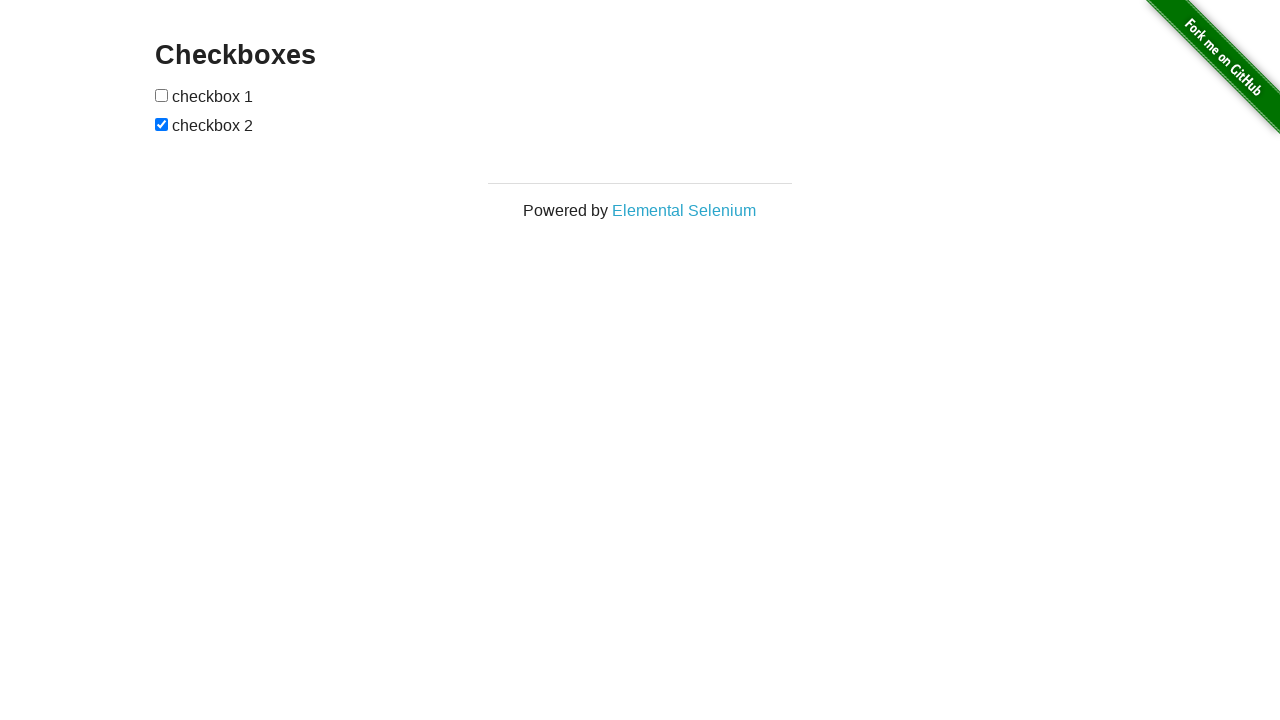

Clicked the first checkbox to check it at (162, 95) on #checkboxes input >> nth=0
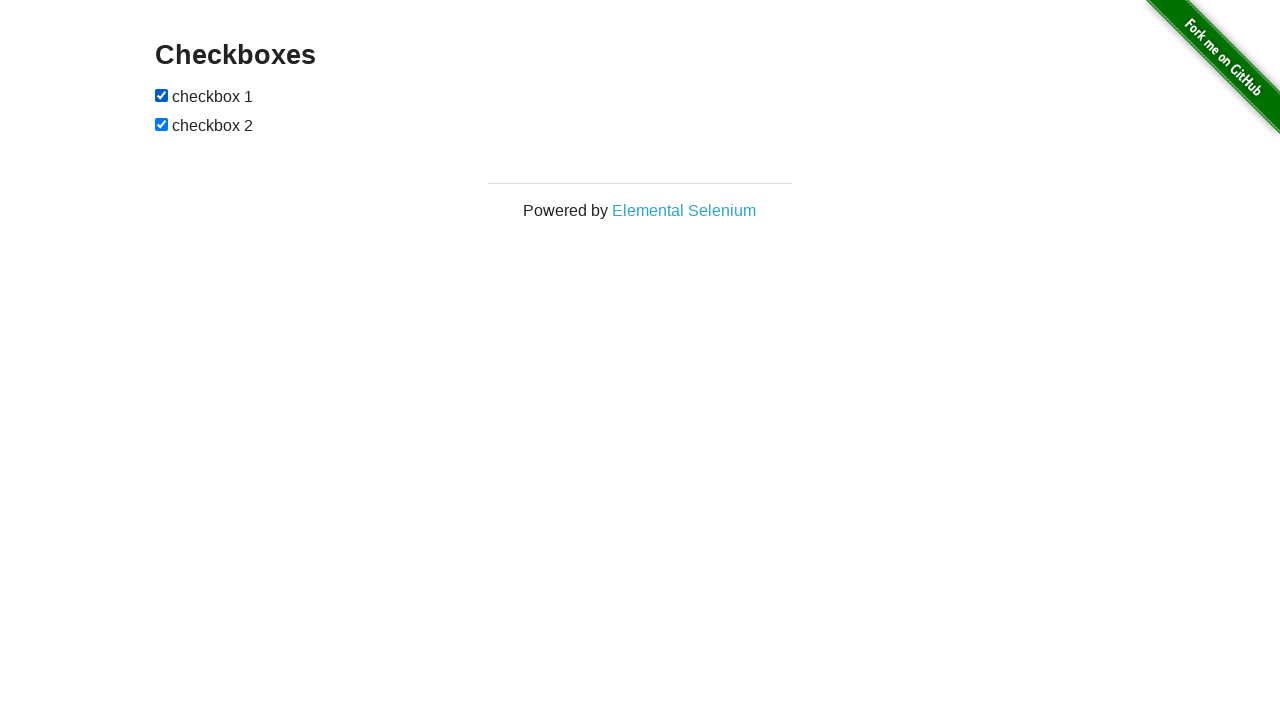

Verified that the first checkbox is now checked
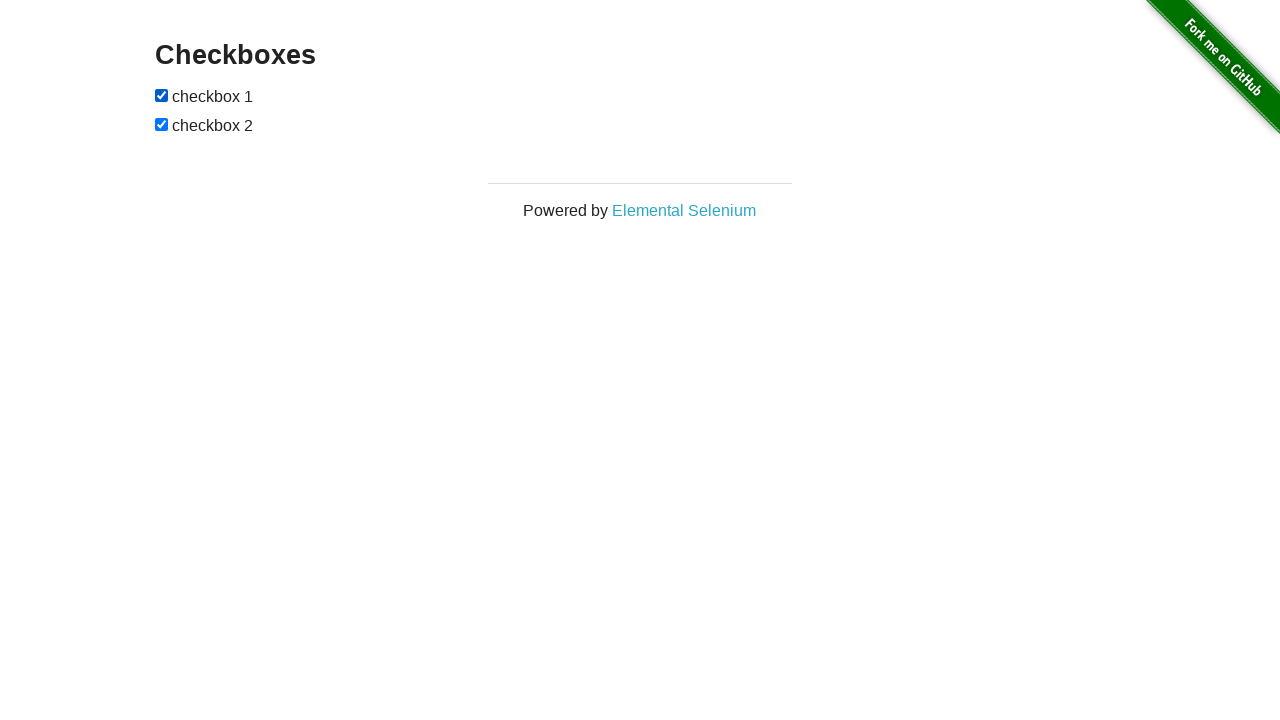

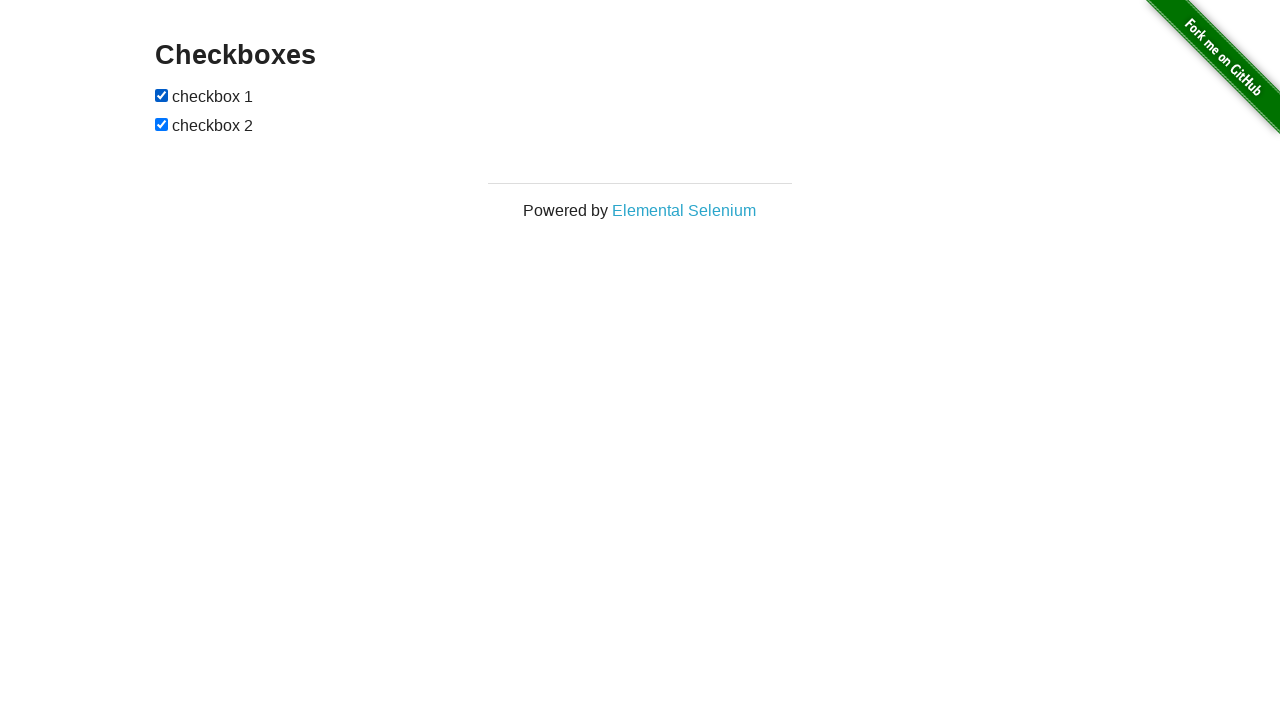